Tests a text box form by filling in full name, email, current address, and permanent address fields

Starting URL: https://demoqa.com/text-box

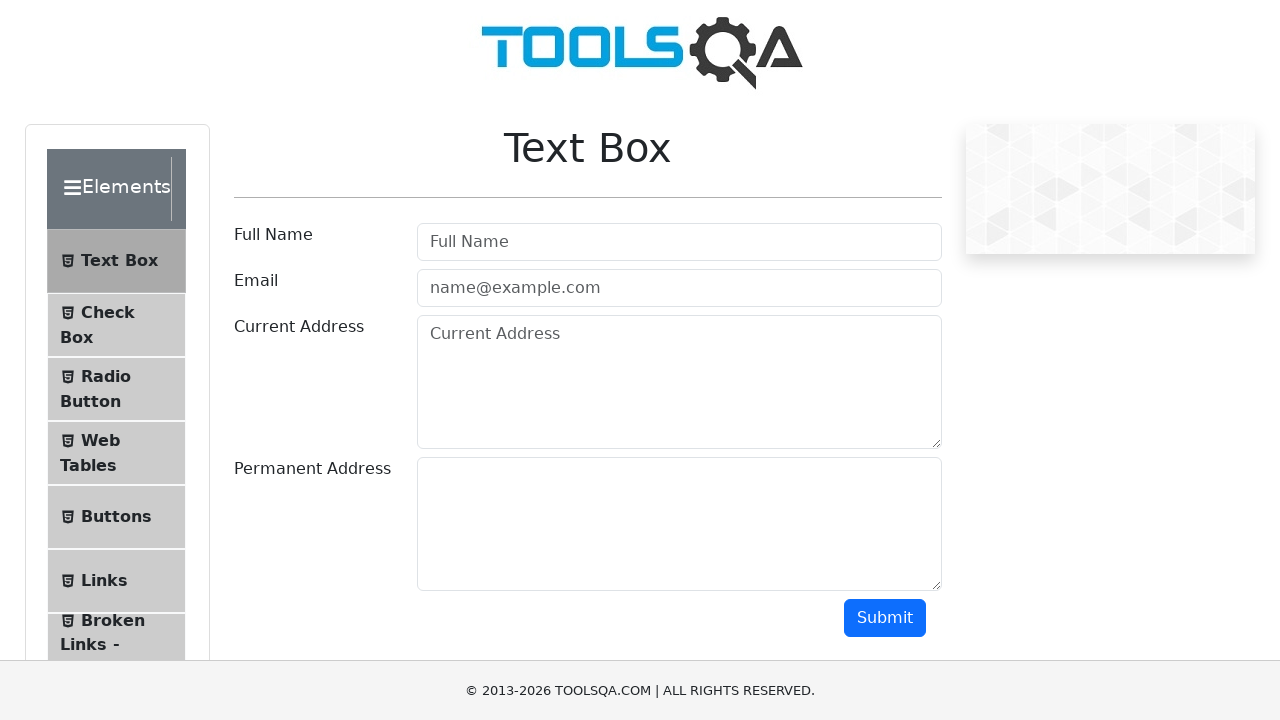

Filled full name field with 'Vasyl Shevchenko' on #userName
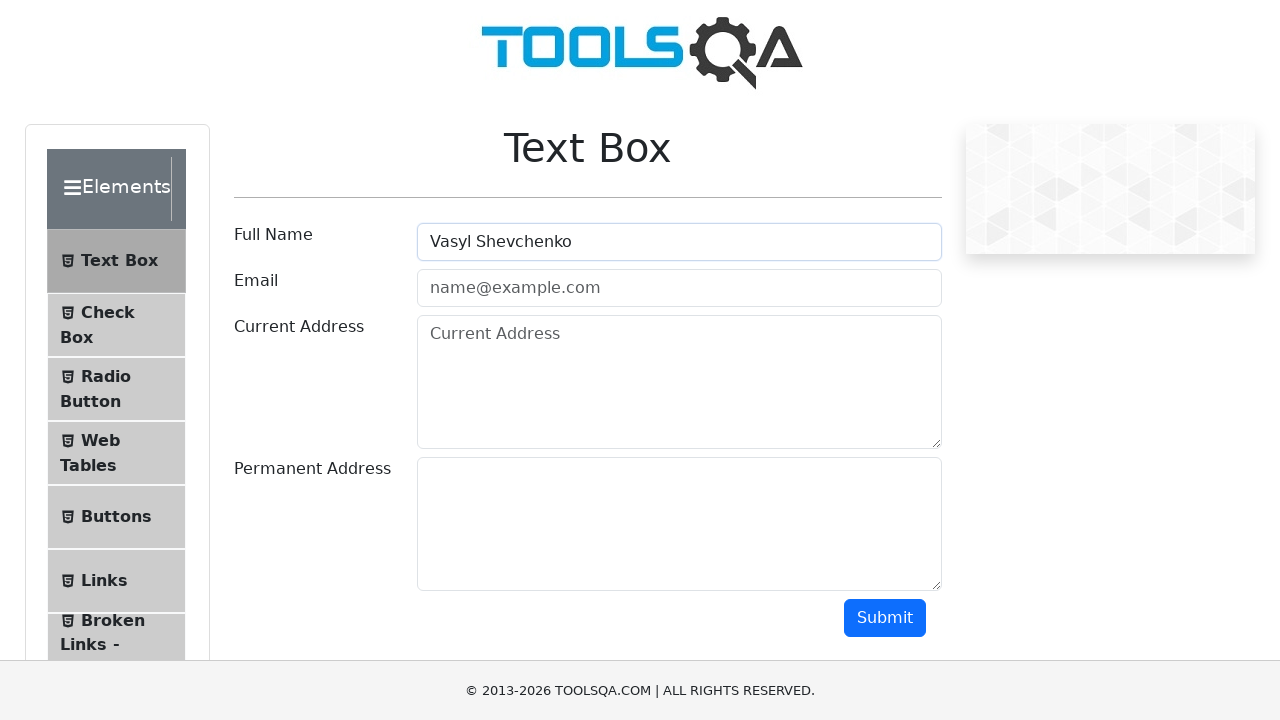

Filled email field with 'shevchenko@mail.com' on #userEmail
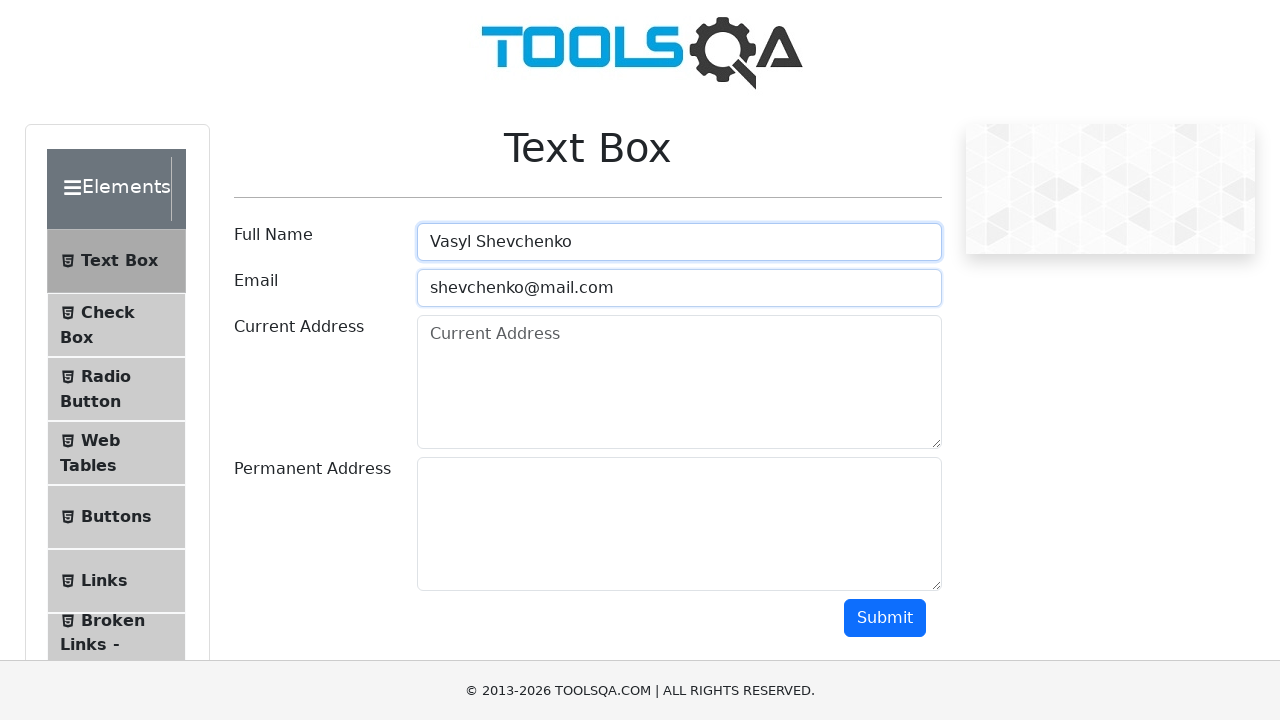

Filled current address field with 'My current address' on #currentAddress
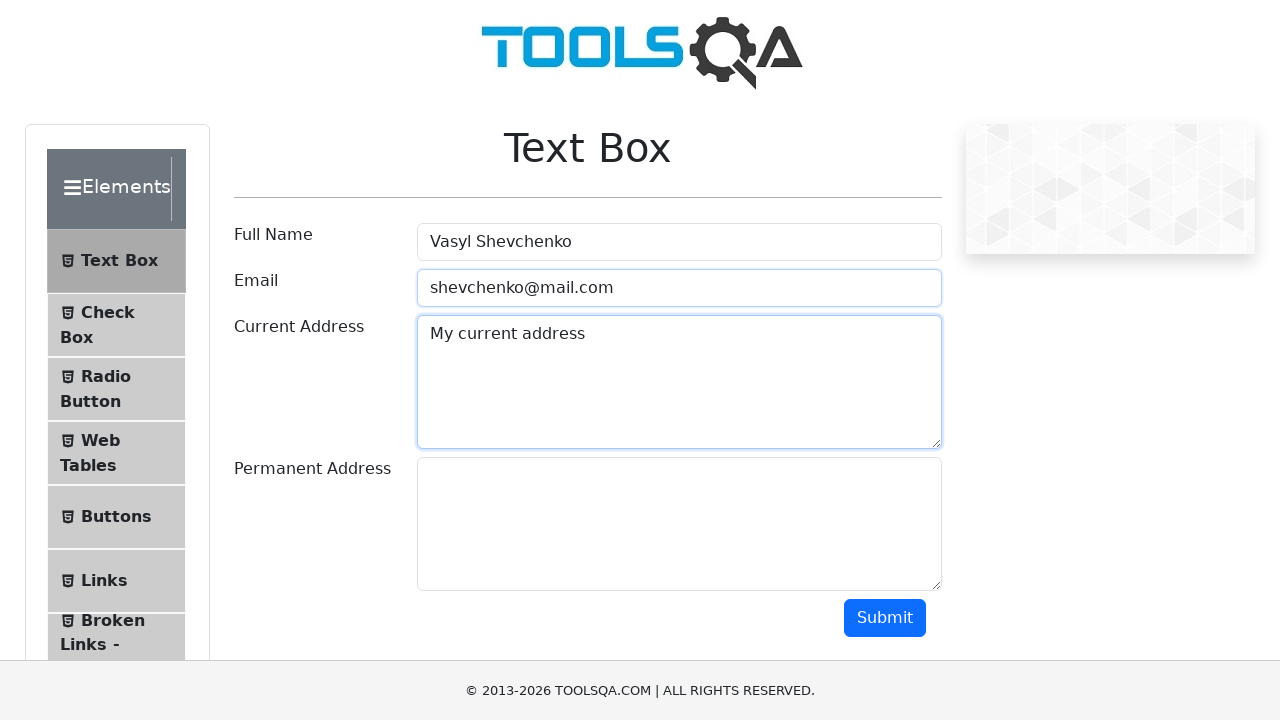

Filled permanent address field with 'My permanent address' on #permanentAddress
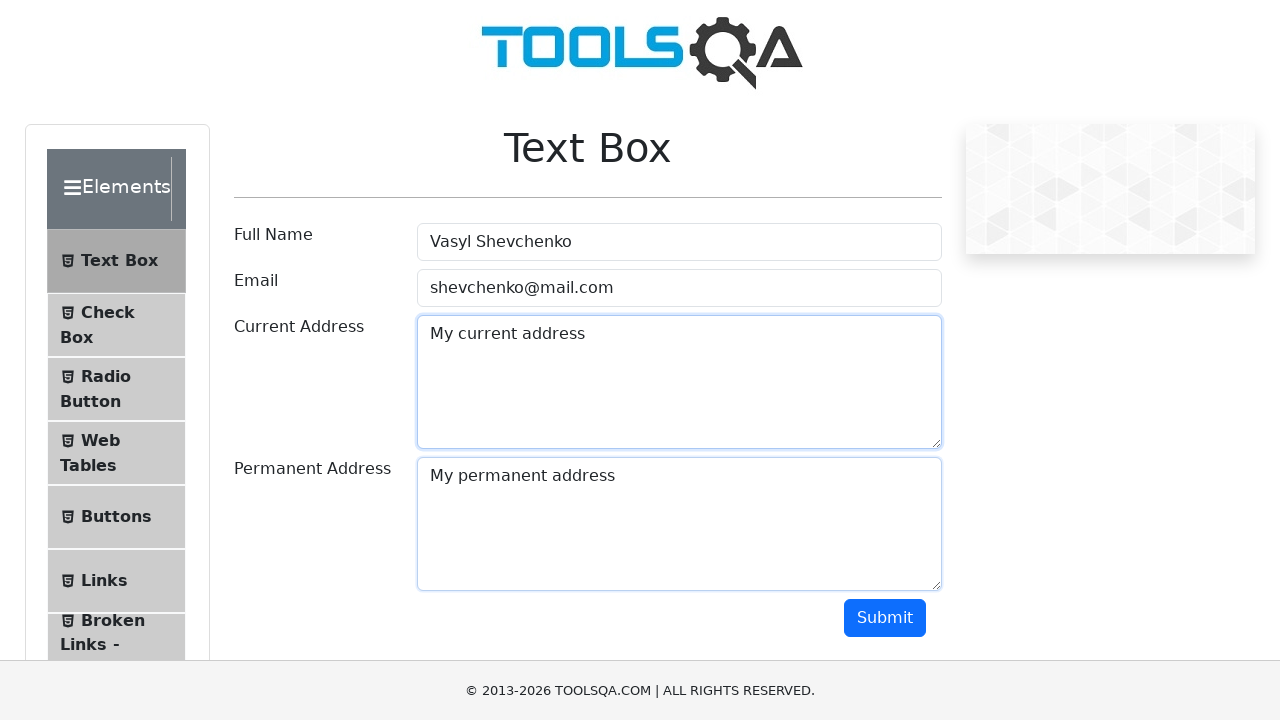

Verified permanent address field contains correct value
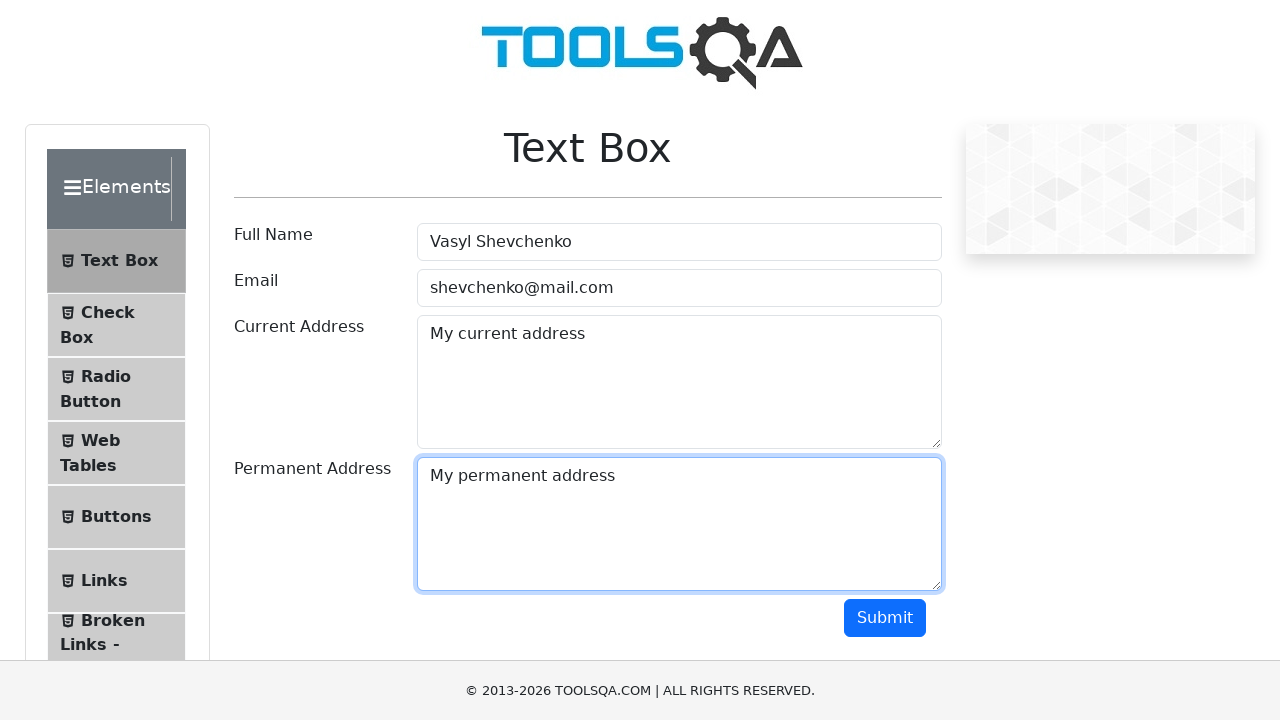

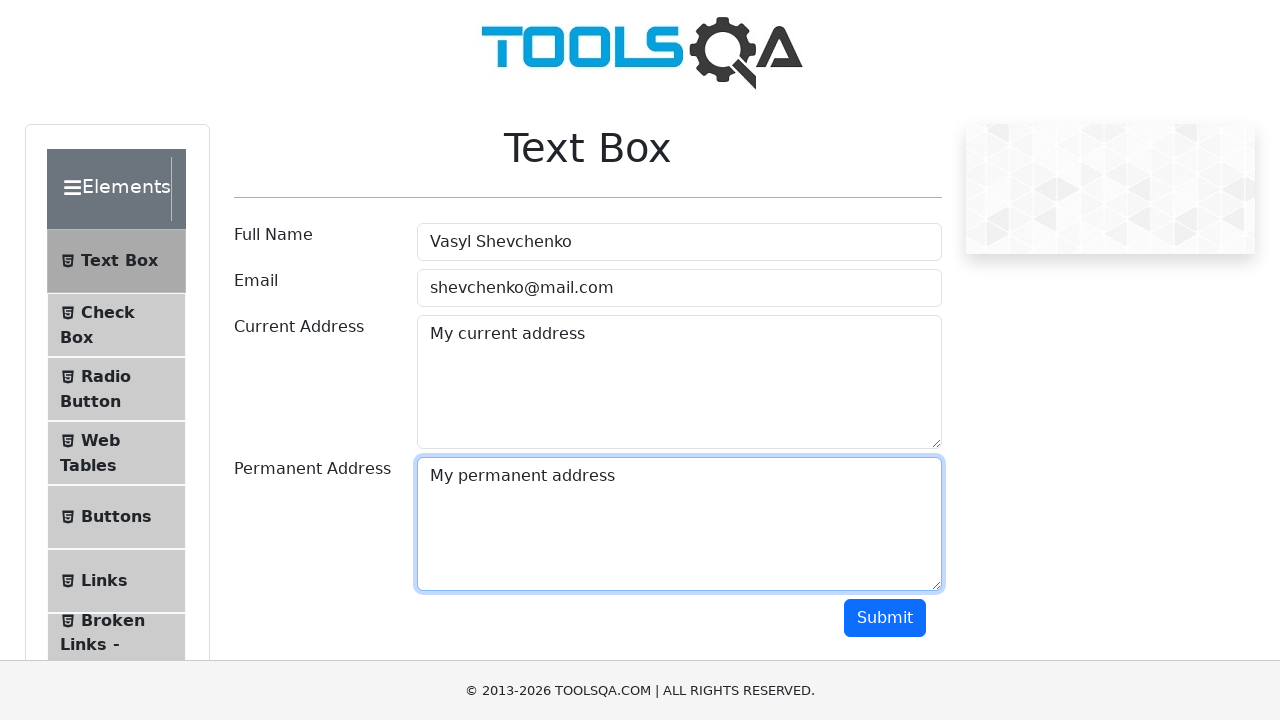